Tests multi-window handling by clicking social media links (LinkedIn, Facebook, Twitter, YouTube) that open in new tabs, then closing each child tab and switching back to the parent window.

Starting URL: https://opensource-demo.orangehrmlive.com/web/index.php/auth/login

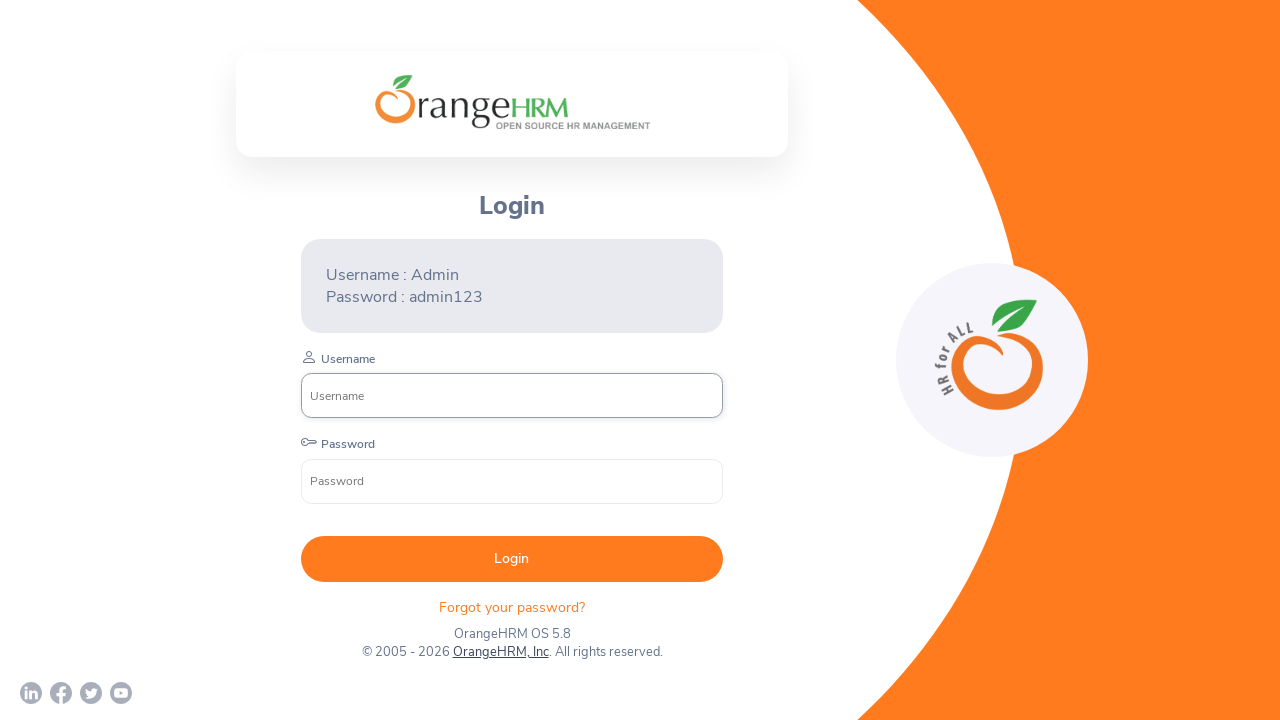

Clicked LinkedIn social media link at (31, 693) on a[href*='linkedin']
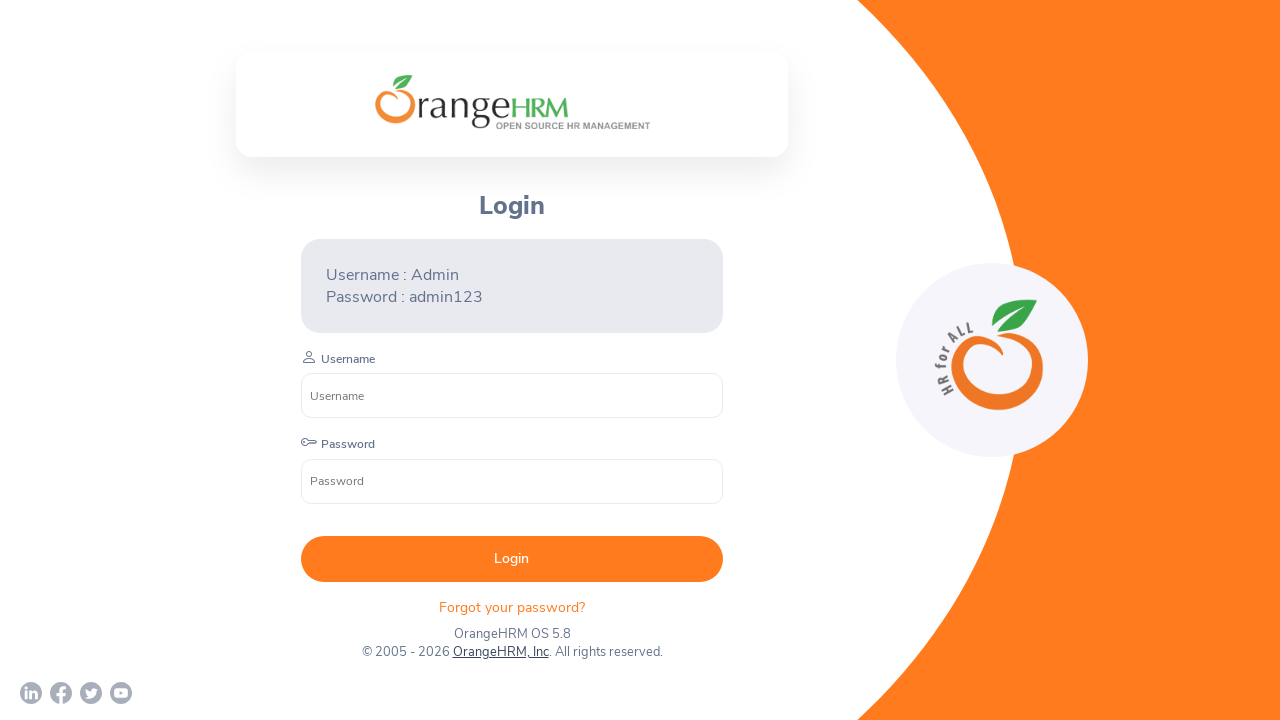

LinkedIn page opened in new tab
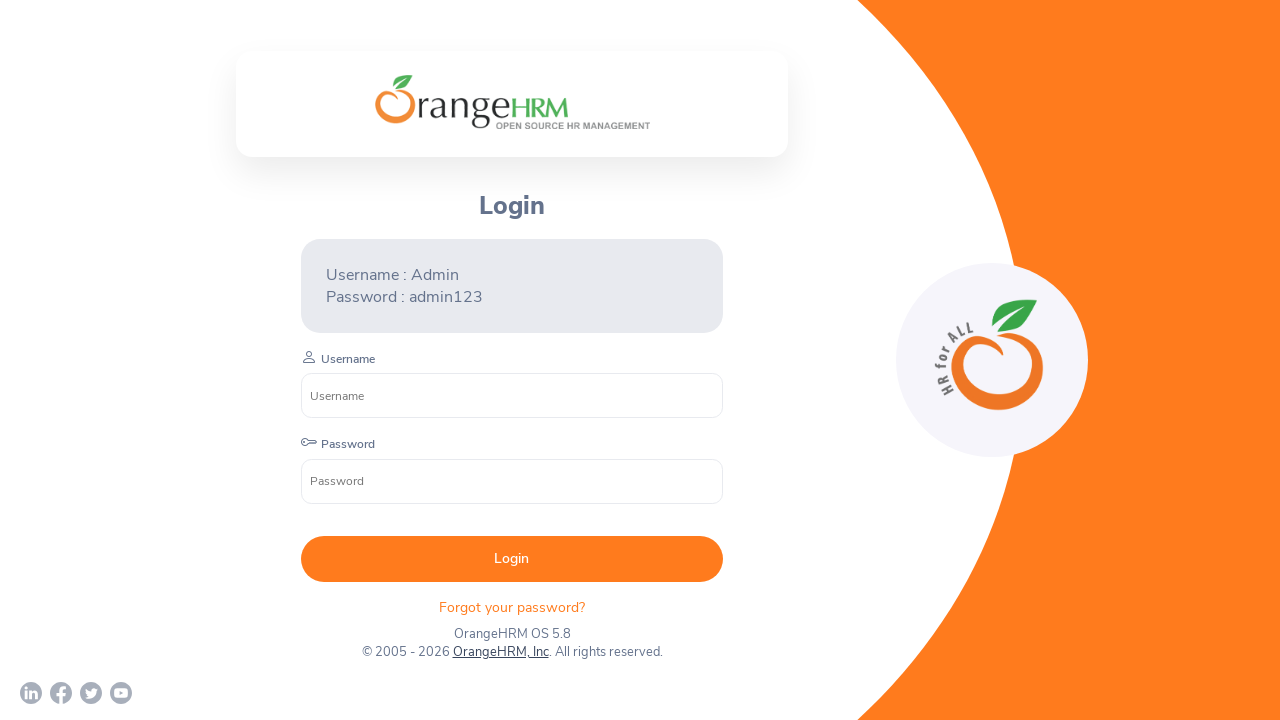

LinkedIn page fully loaded
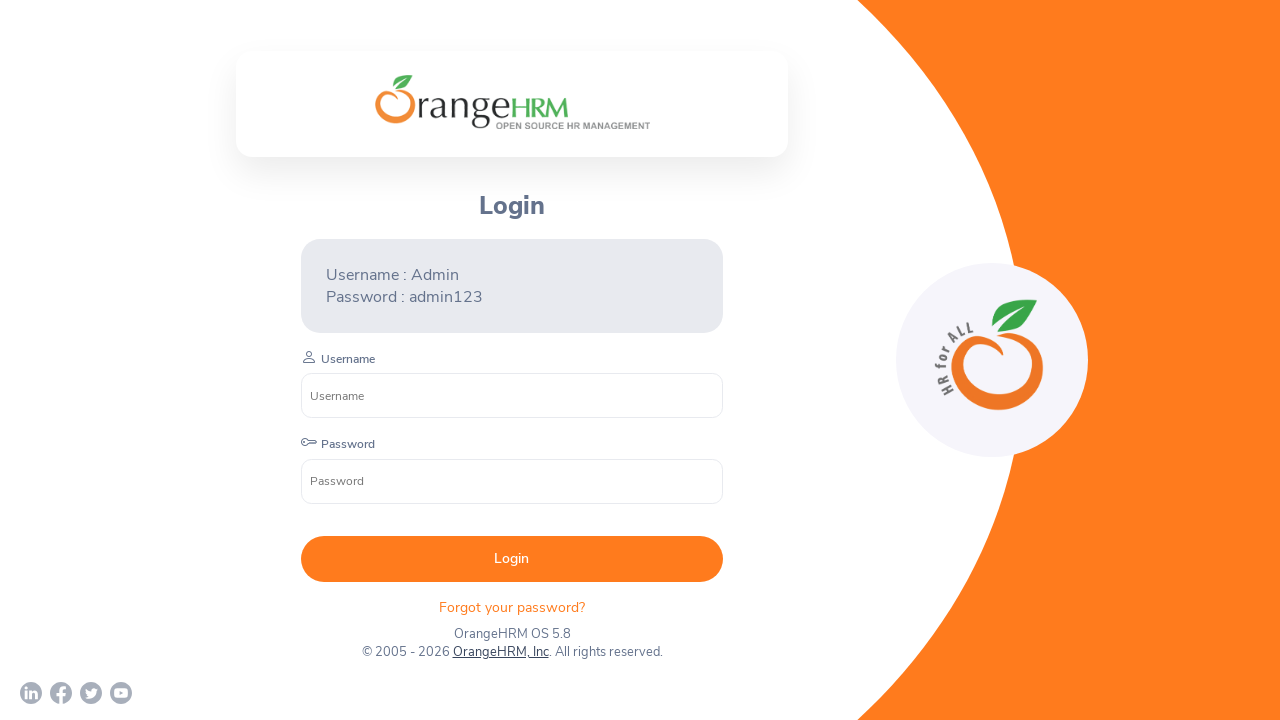

Closed LinkedIn tab and returned to parent window
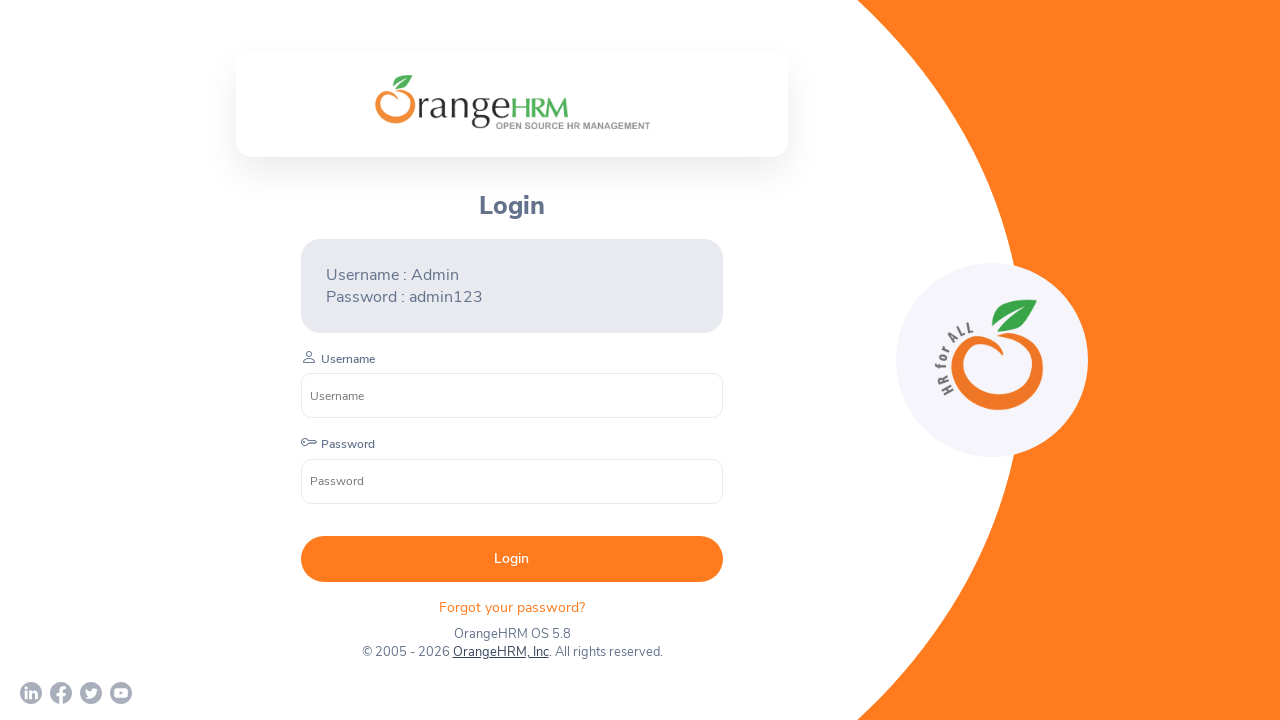

Clicked Facebook social media link at (61, 693) on a[href*='facebook']
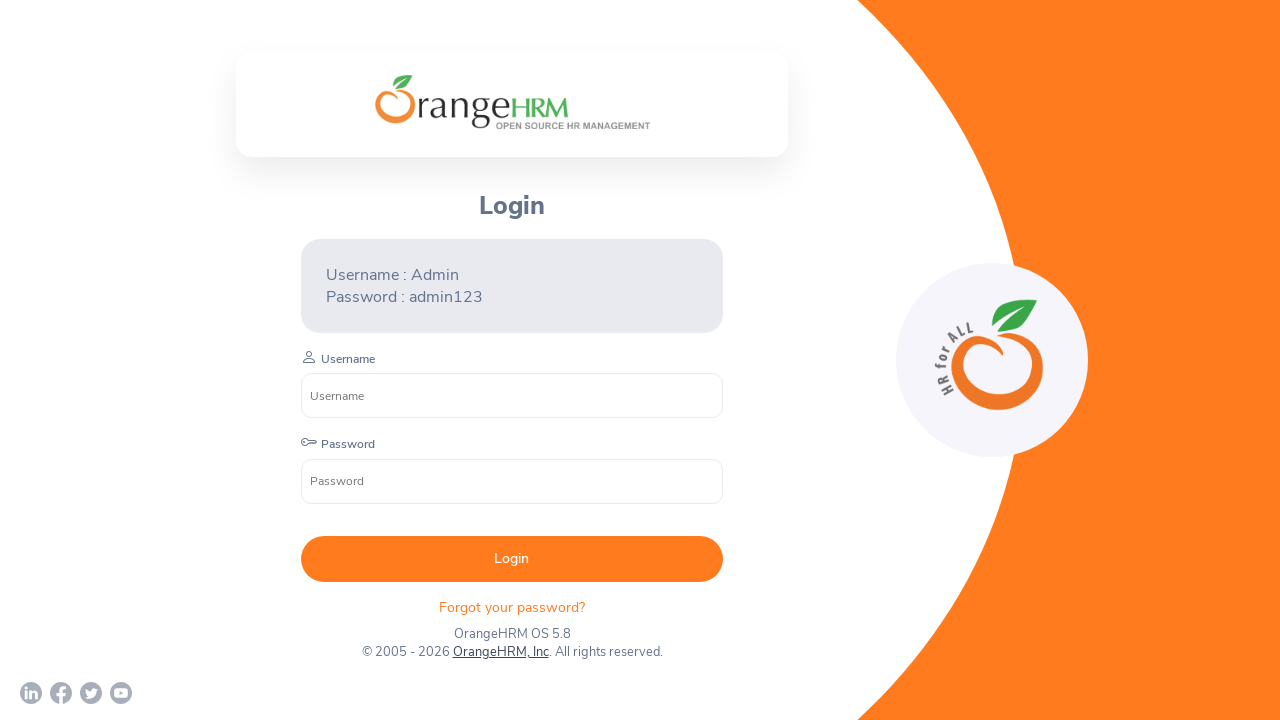

Facebook page opened in new tab
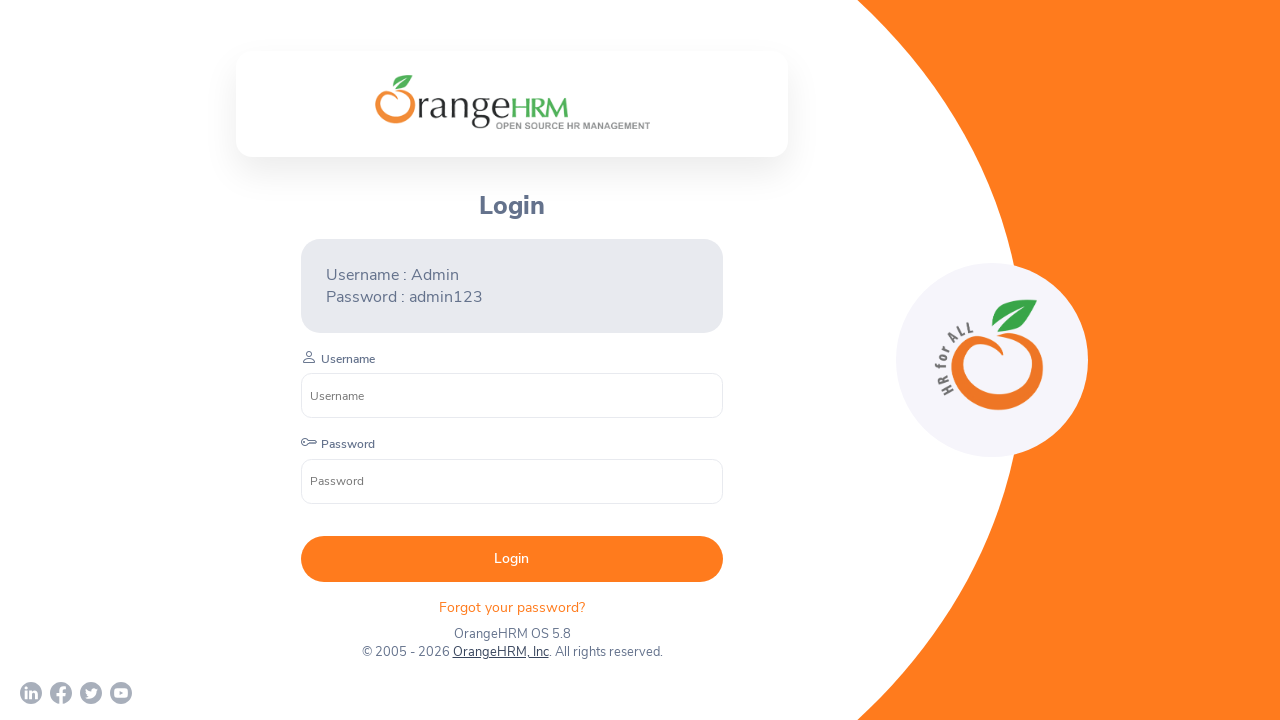

Facebook page fully loaded
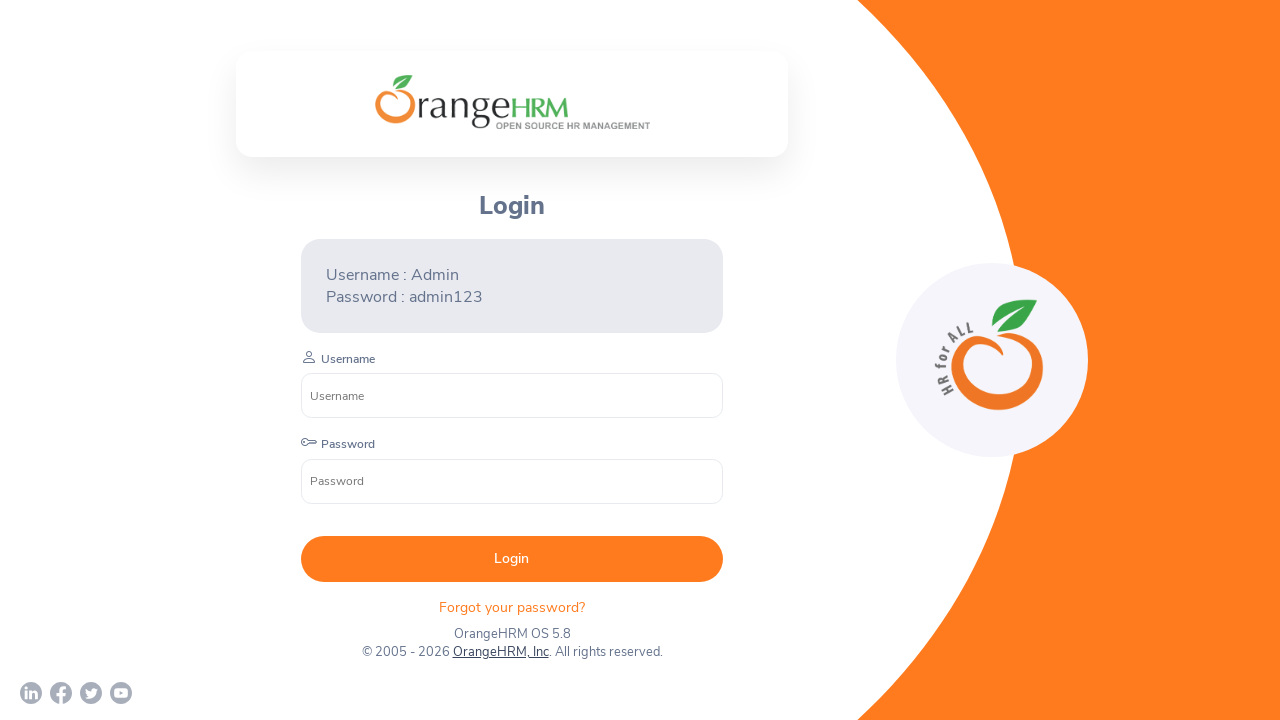

Closed Facebook tab and returned to parent window
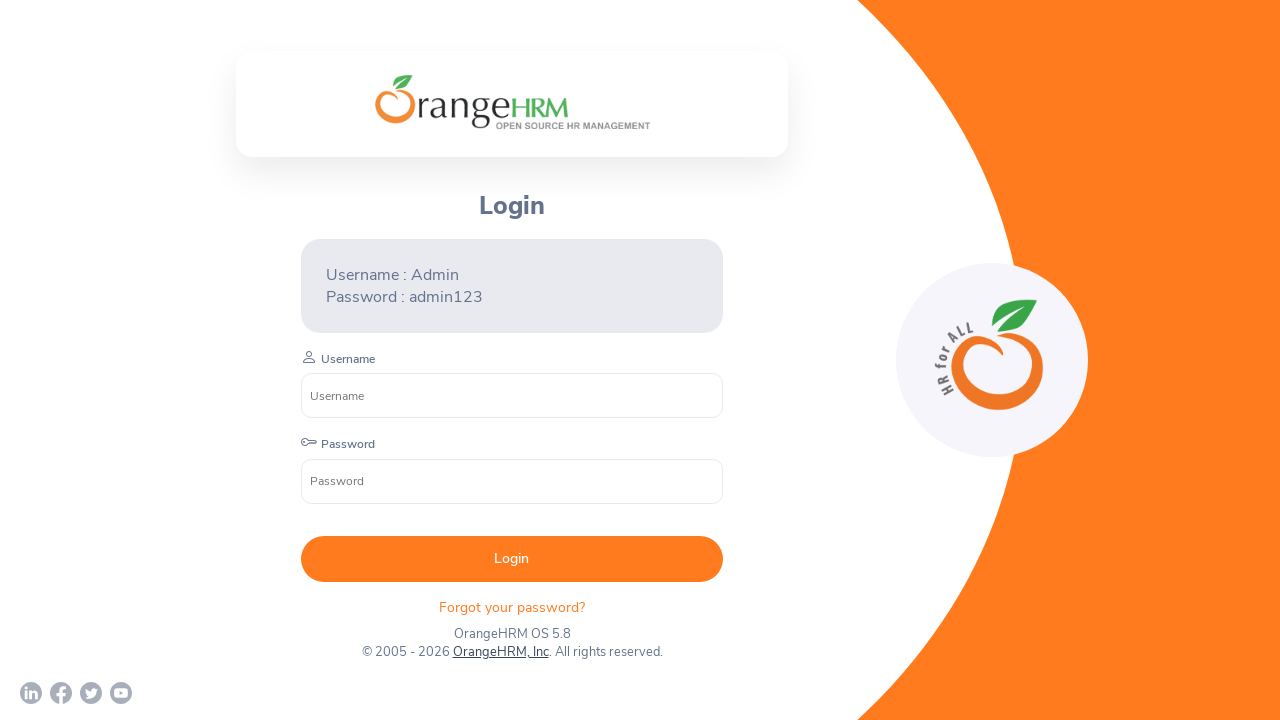

Clicked Twitter social media link at (91, 693) on a[href*='twitter']
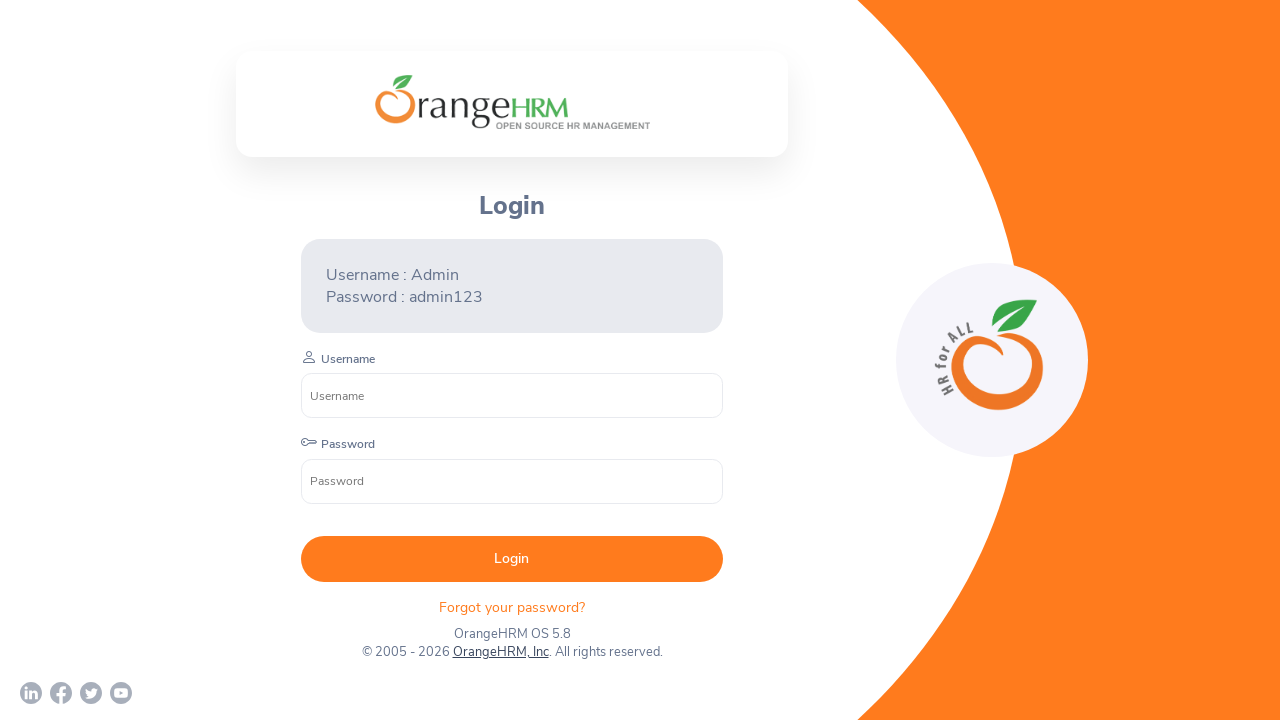

Twitter page opened in new tab
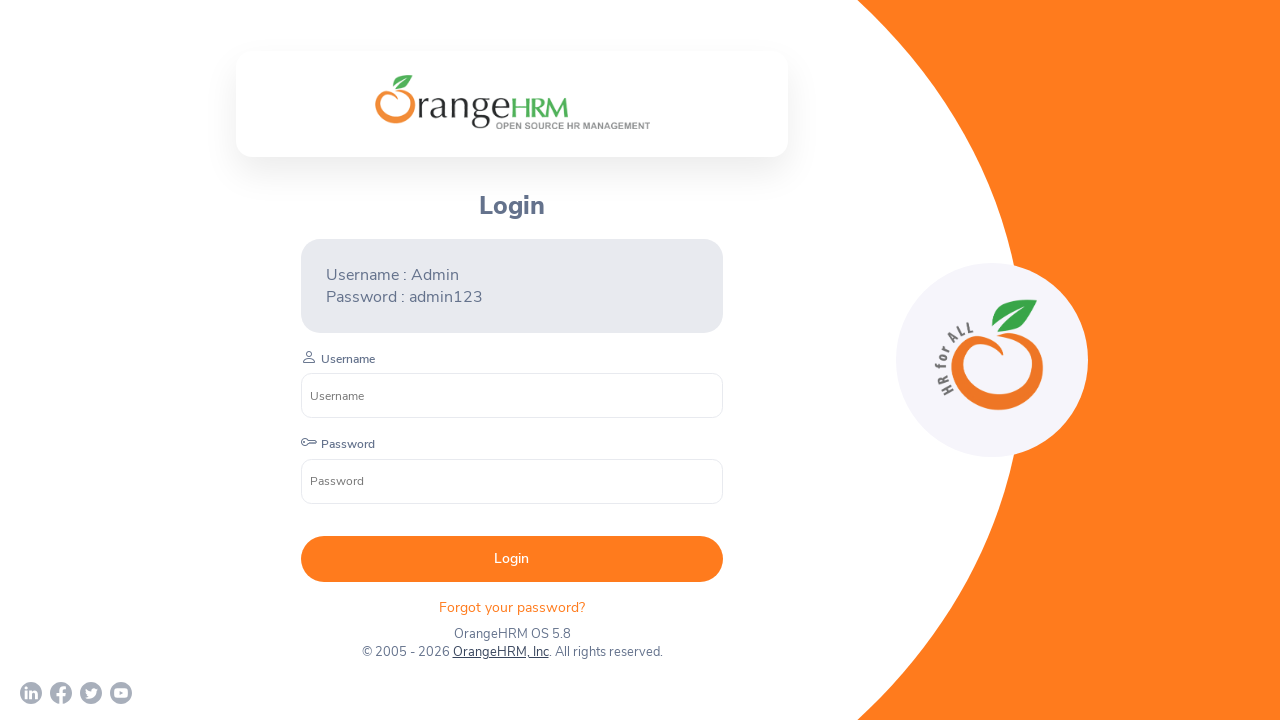

Twitter page fully loaded
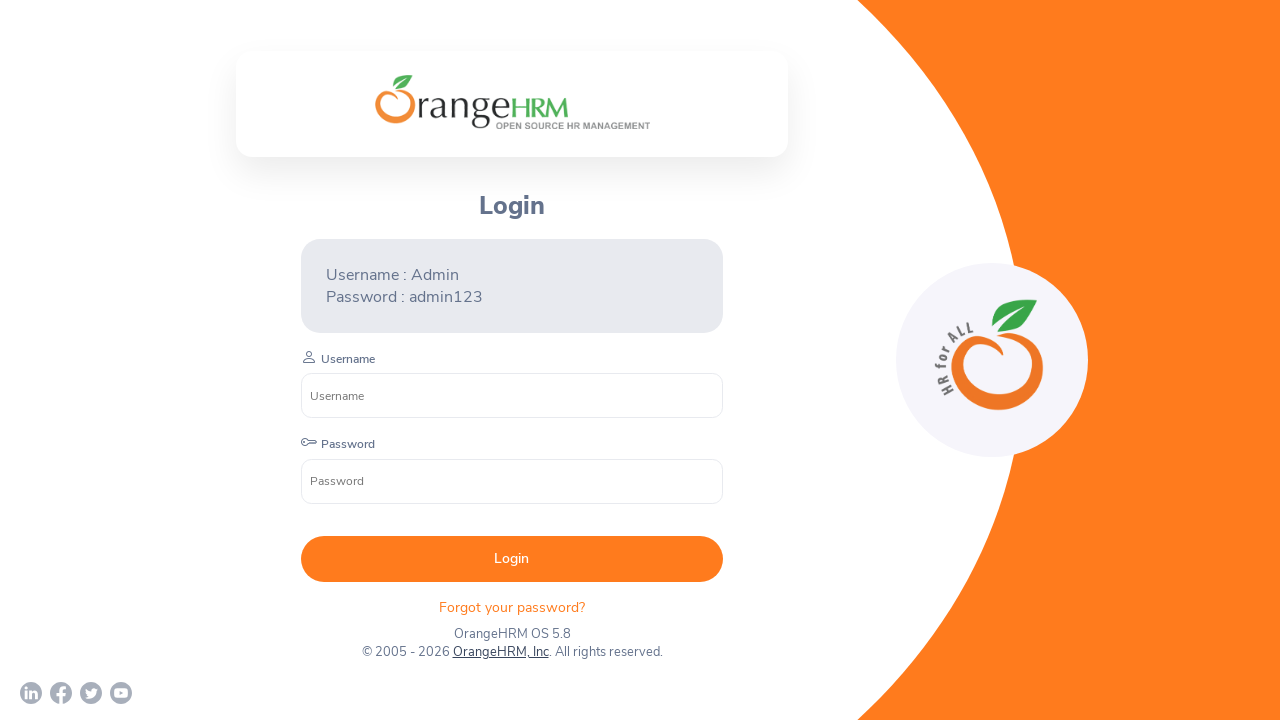

Closed Twitter tab and returned to parent window
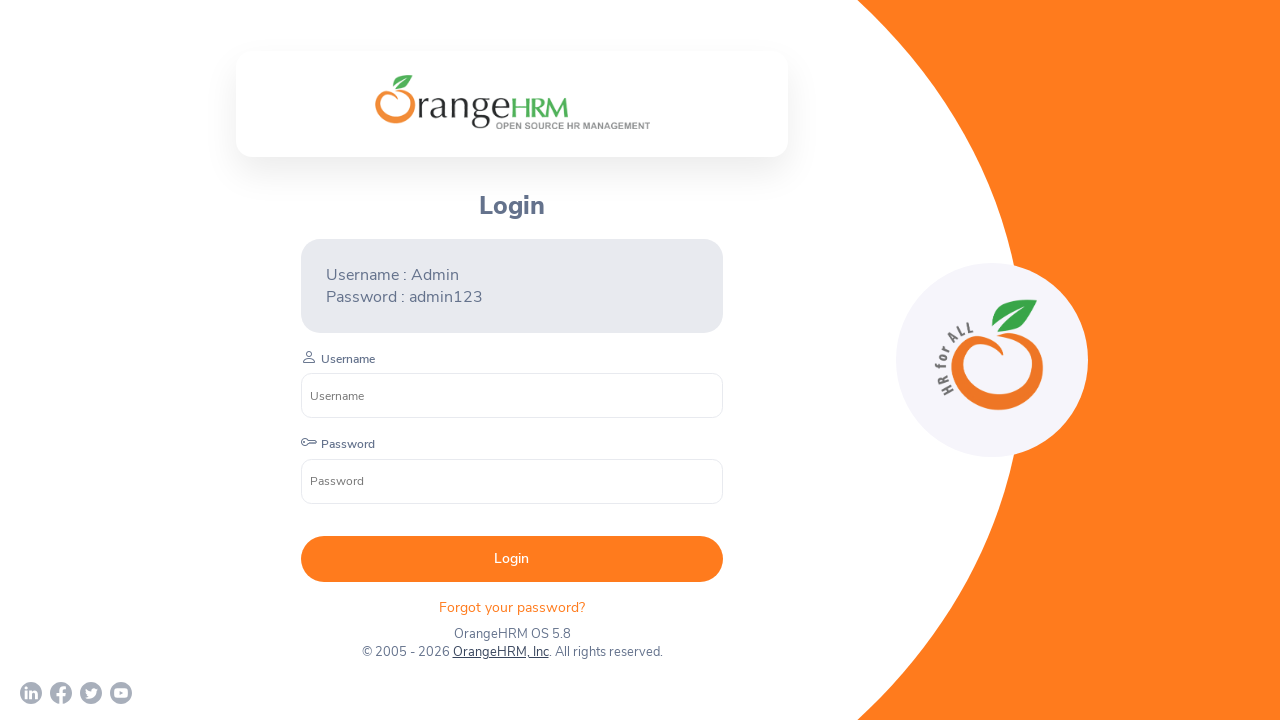

Clicked YouTube social media link at (121, 693) on a[href*='youtube']
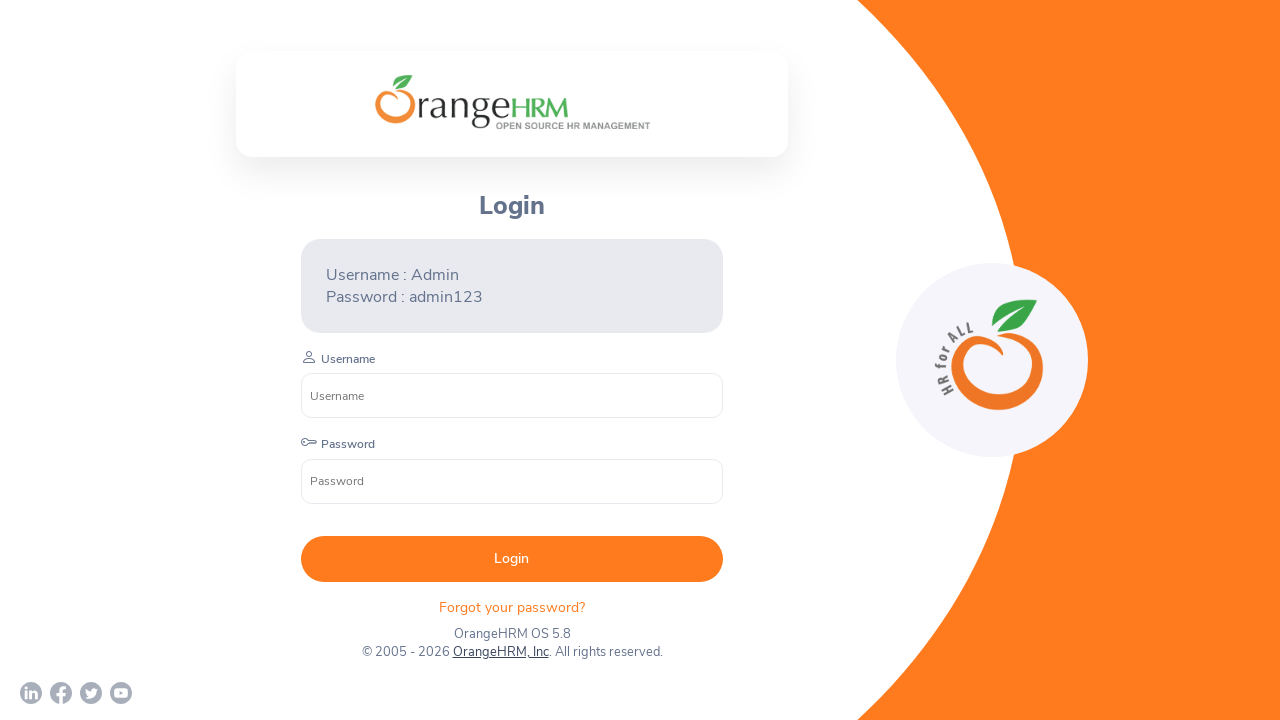

YouTube page opened in new tab
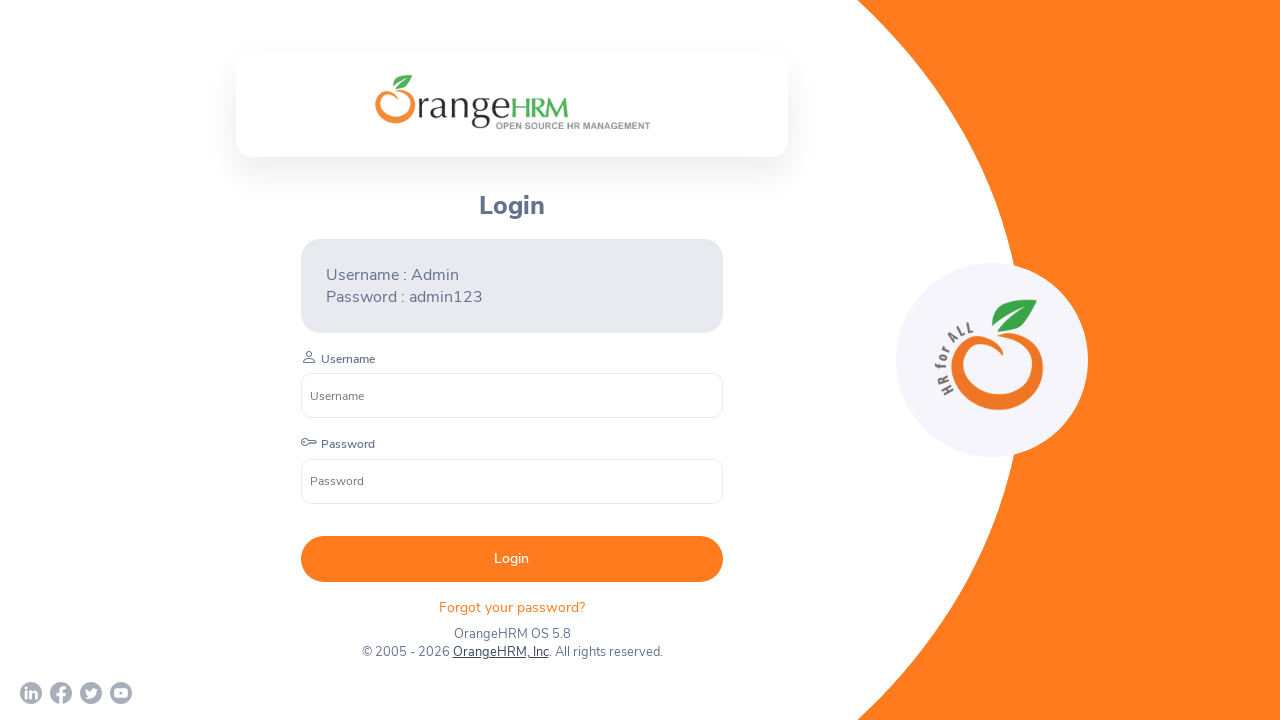

YouTube page fully loaded
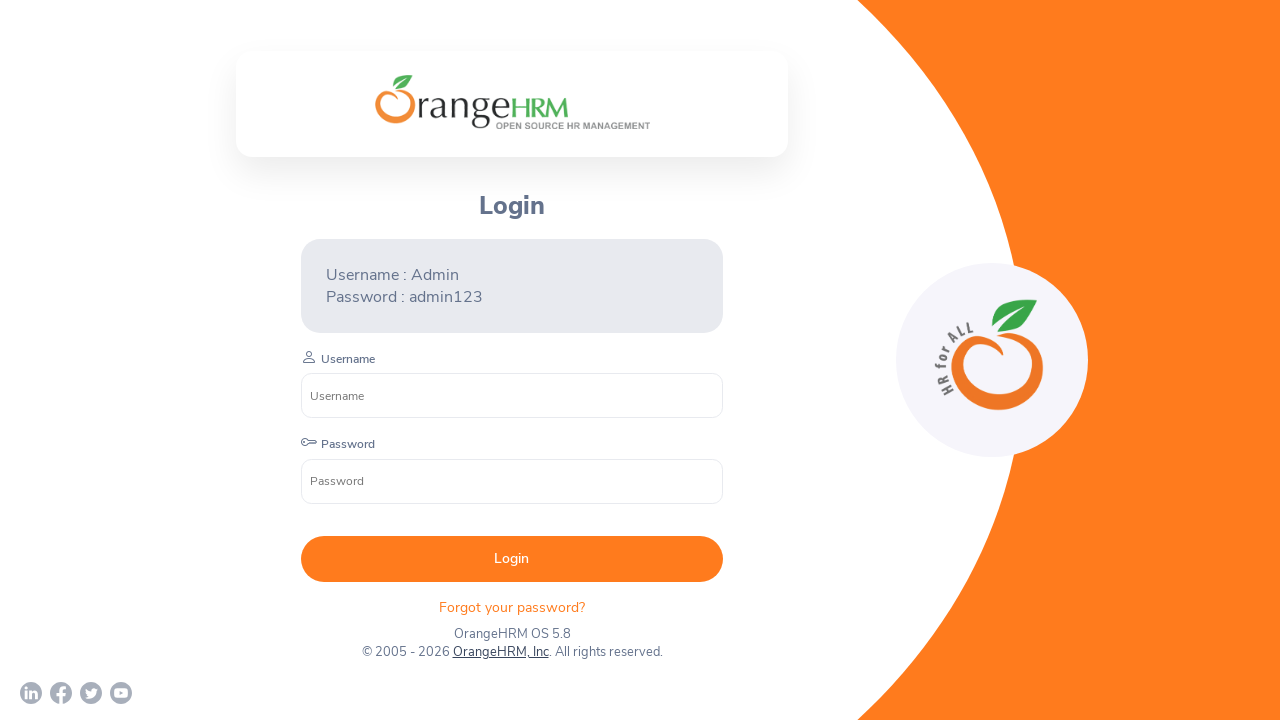

Closed YouTube tab and returned to parent window
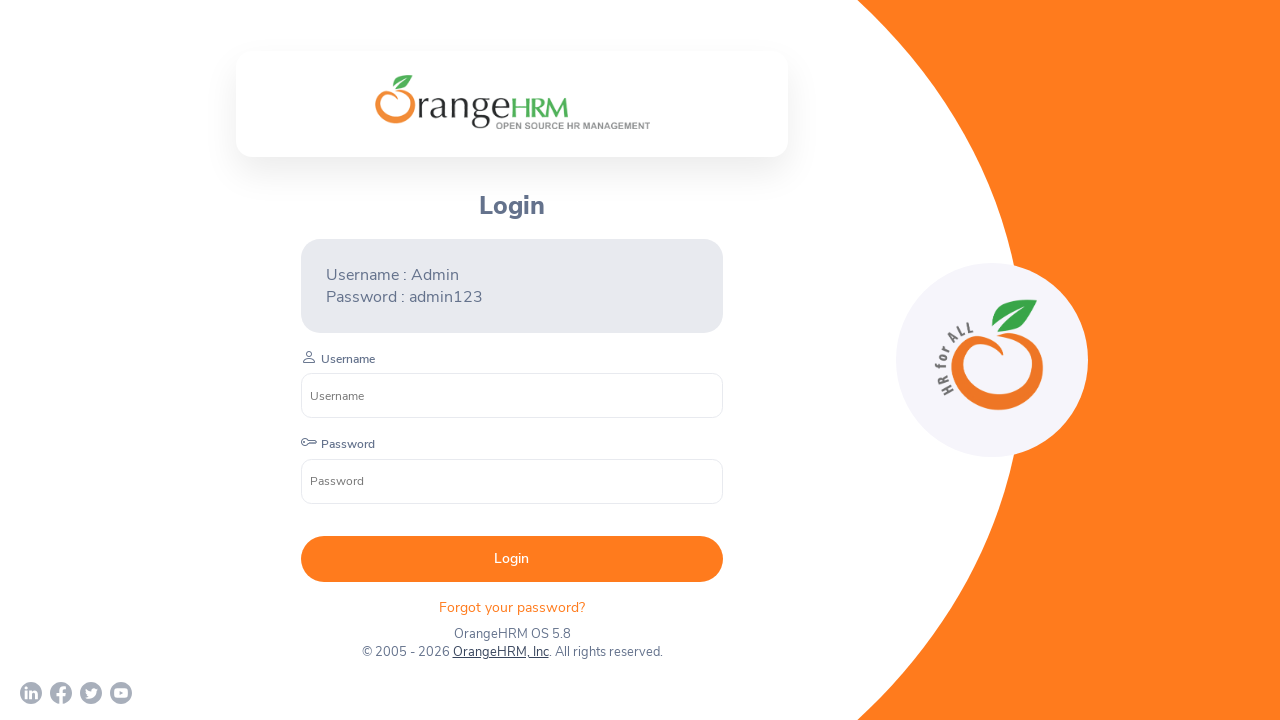

Brought parent window to front and verified successful multi-window handling
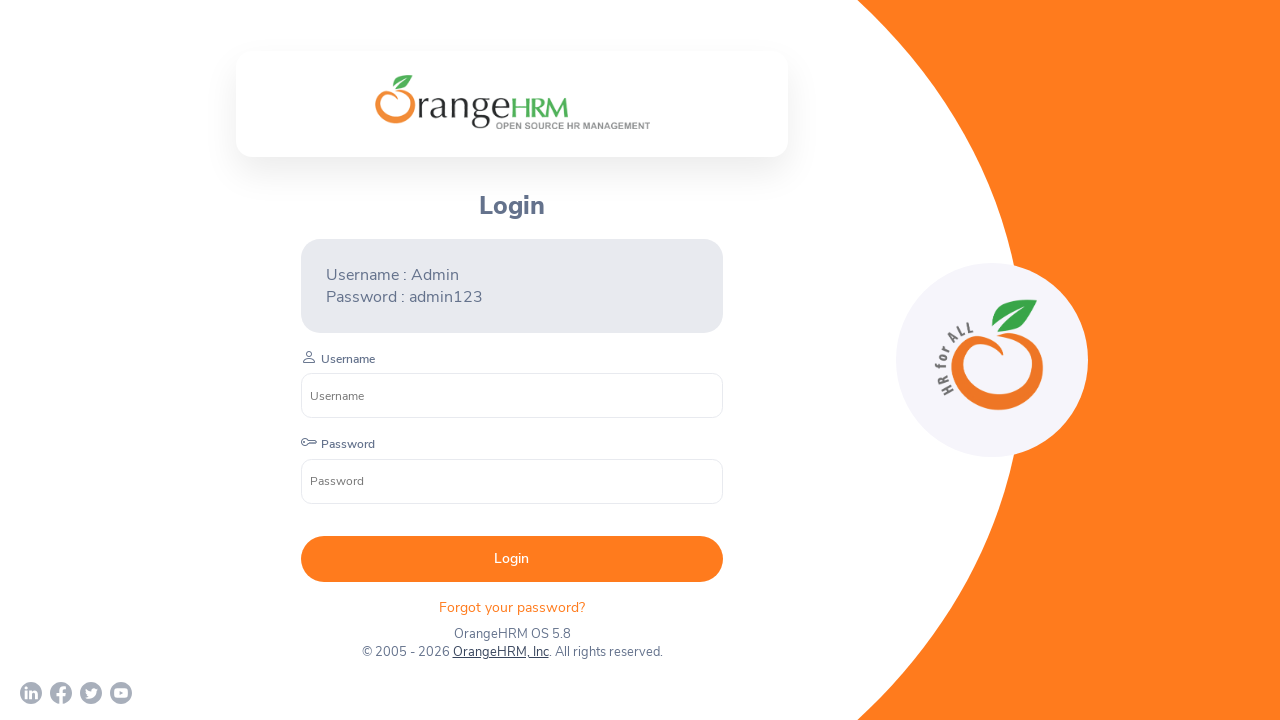

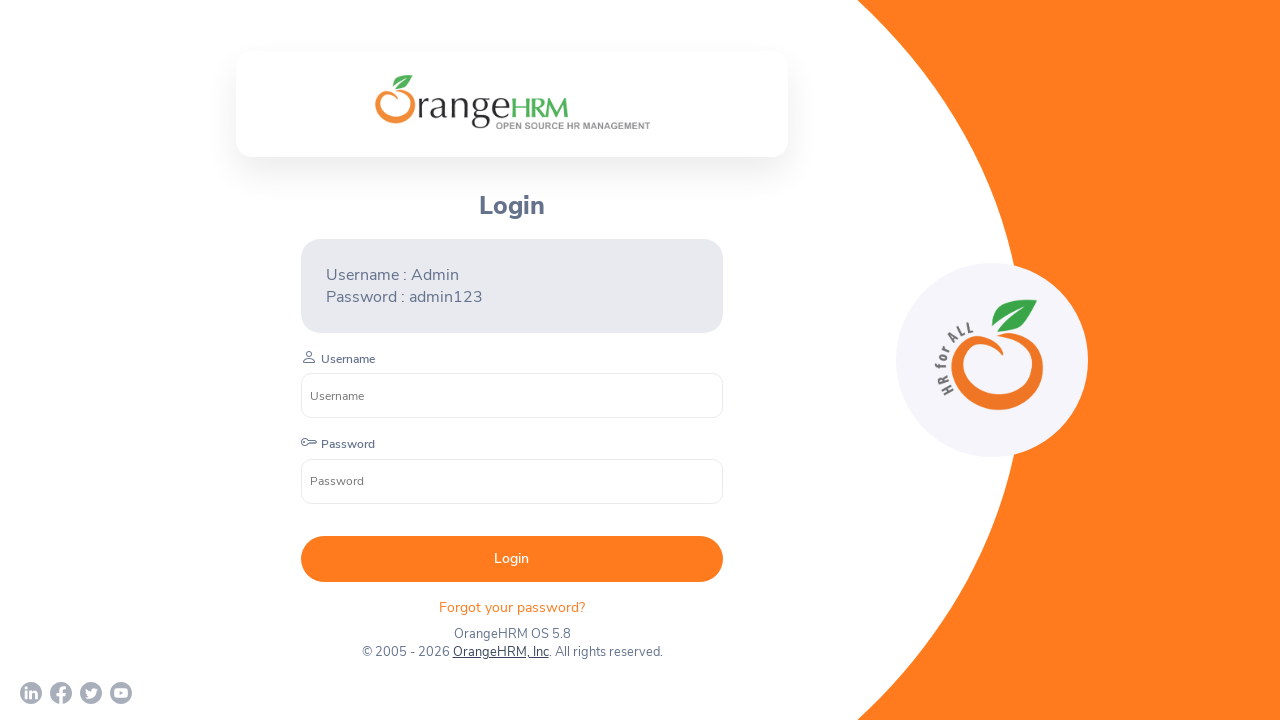